Tests that new todo items are appended to the bottom of the list by creating 3 items and verifying the count.

Starting URL: https://demo.playwright.dev/todomvc

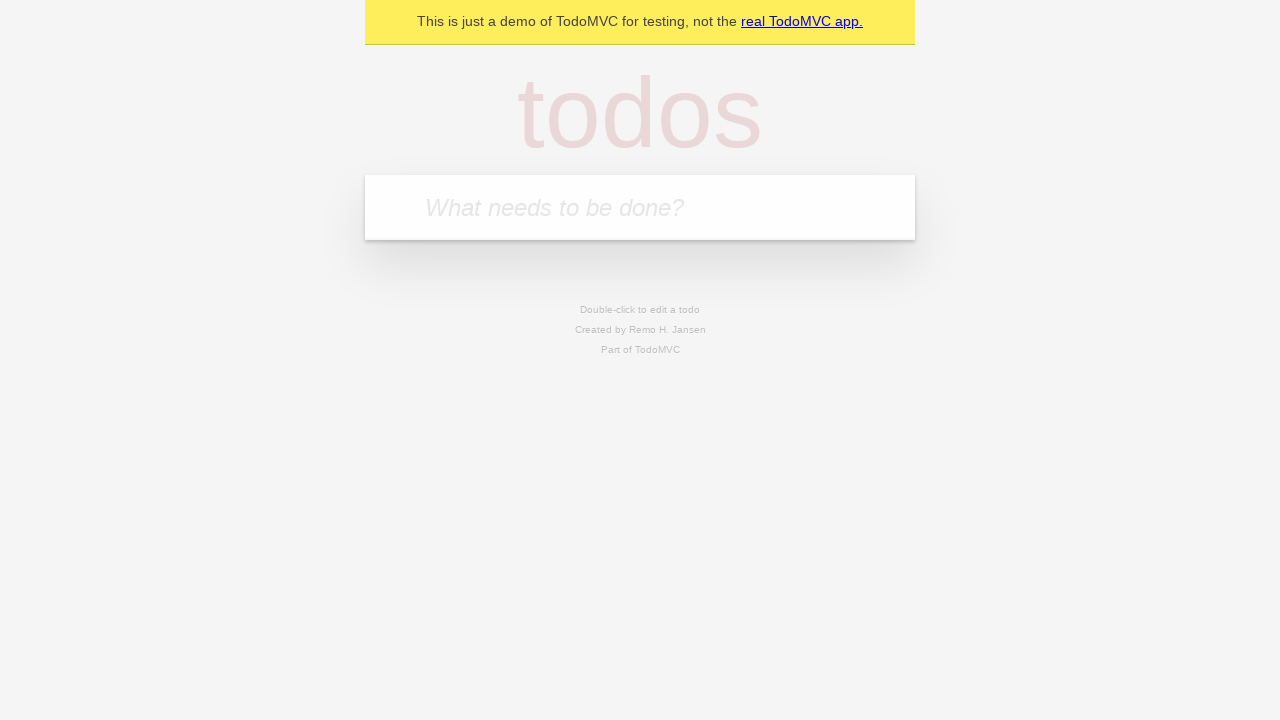

Filled new todo input with 'buy some cheese' on .new-todo
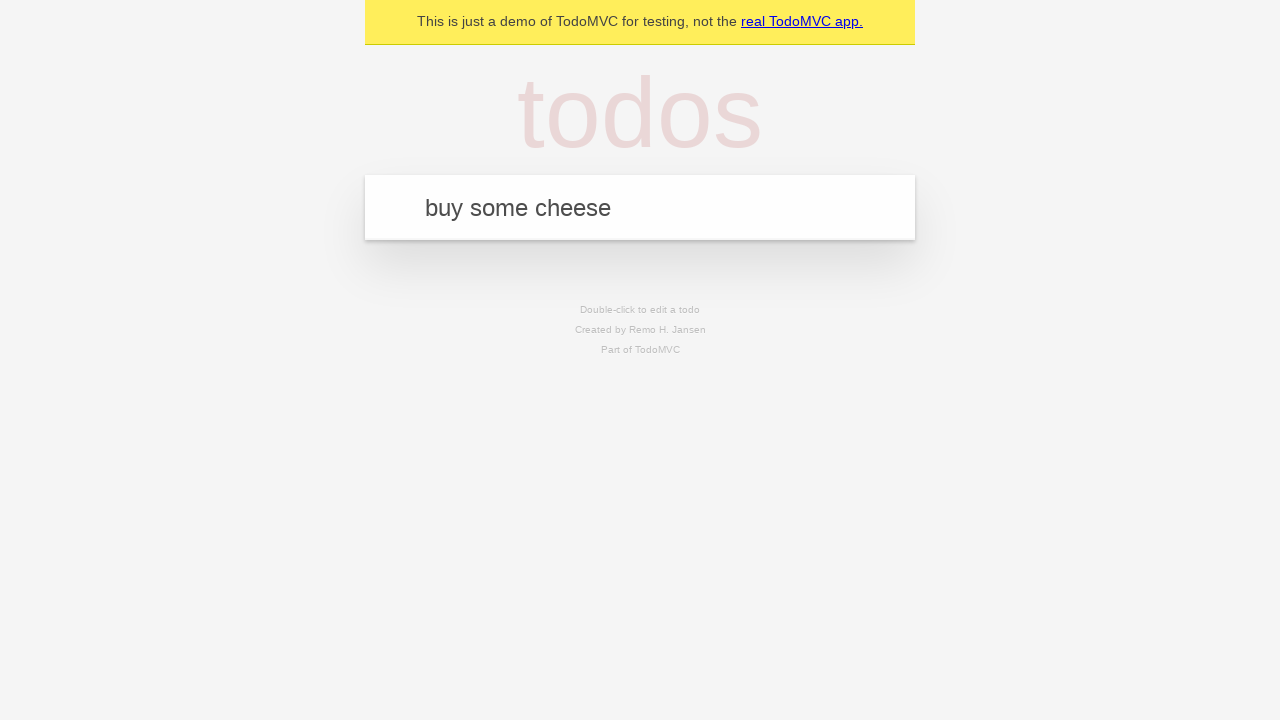

Pressed Enter to add first todo item on .new-todo
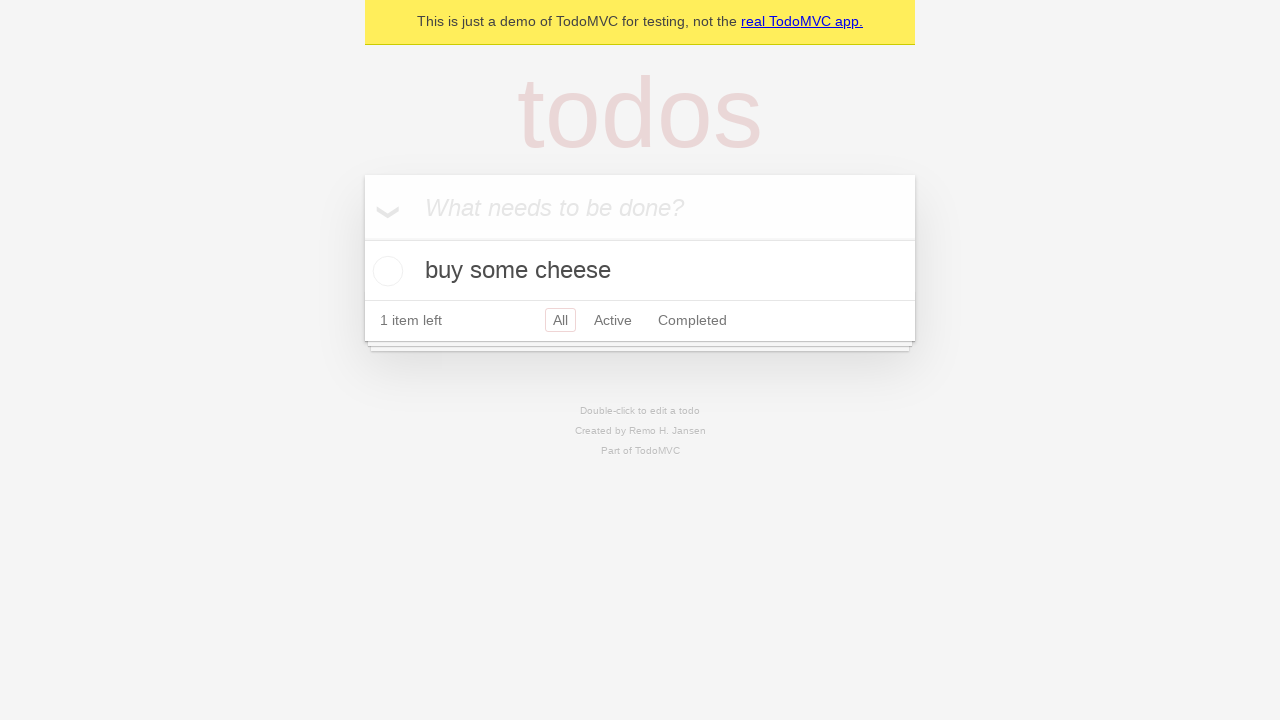

Filled new todo input with 'feed the cat' on .new-todo
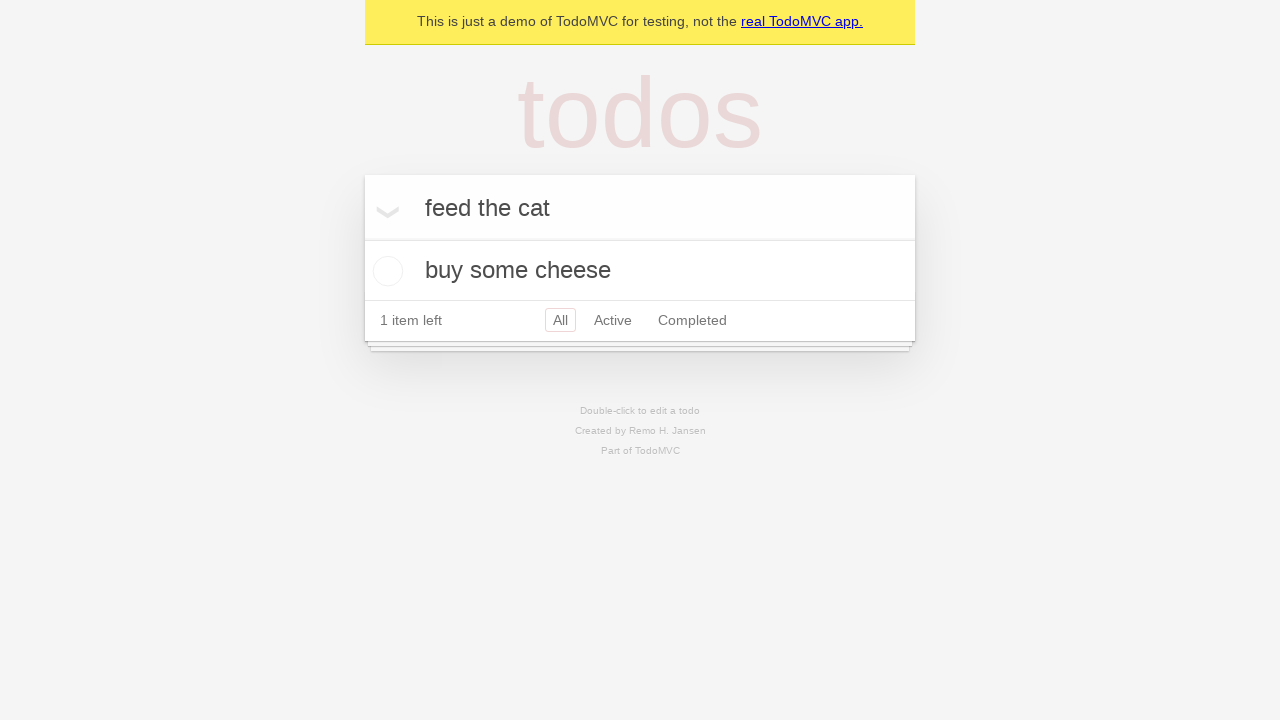

Pressed Enter to add second todo item on .new-todo
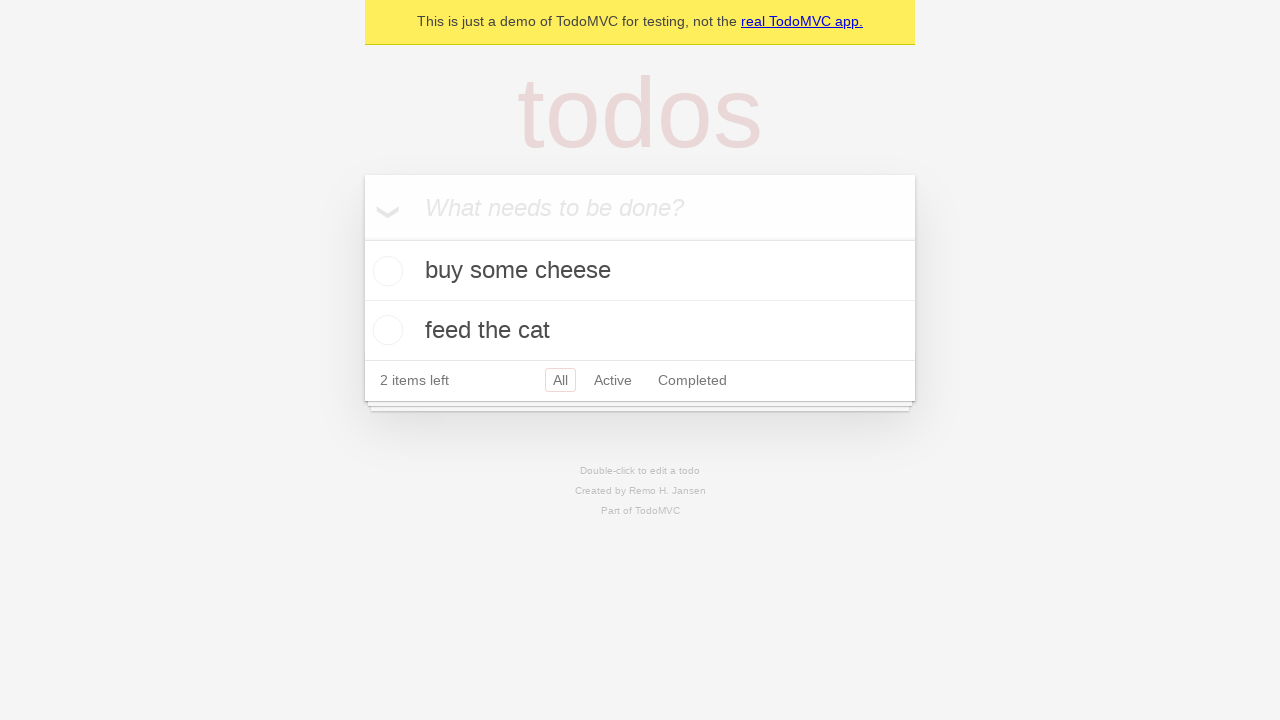

Filled new todo input with 'book a doctors appointment' on .new-todo
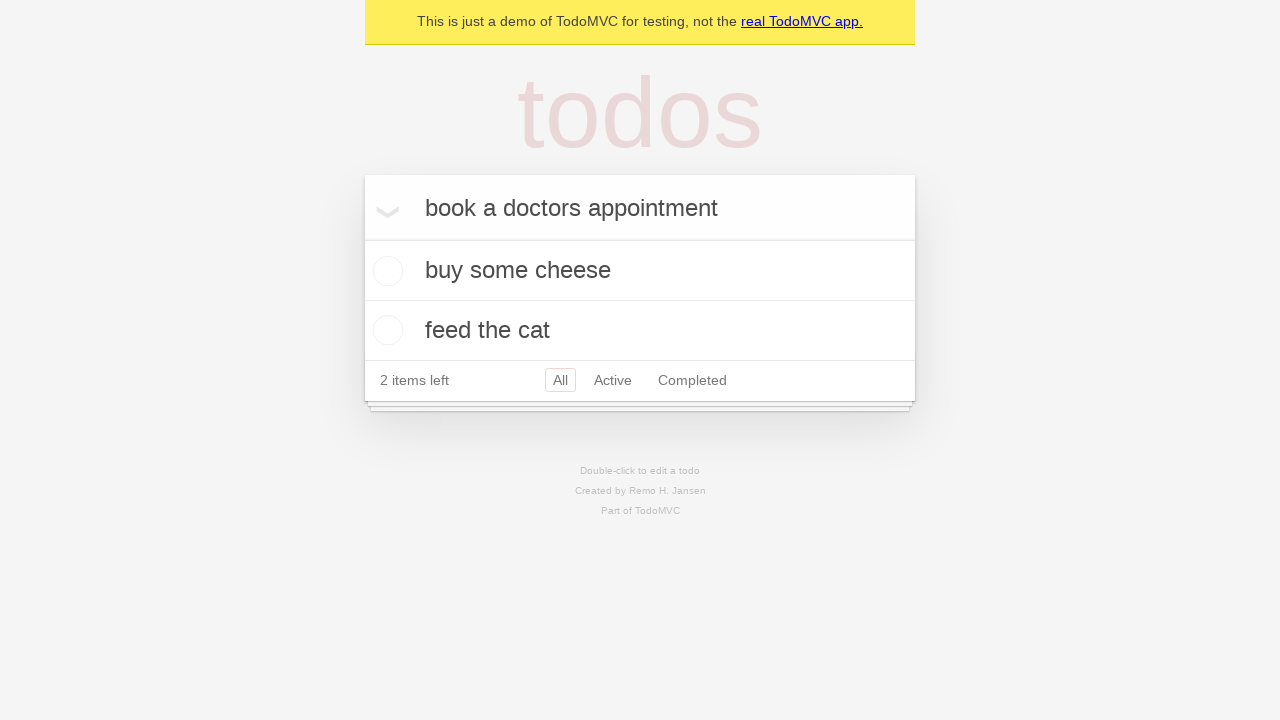

Pressed Enter to add third todo item on .new-todo
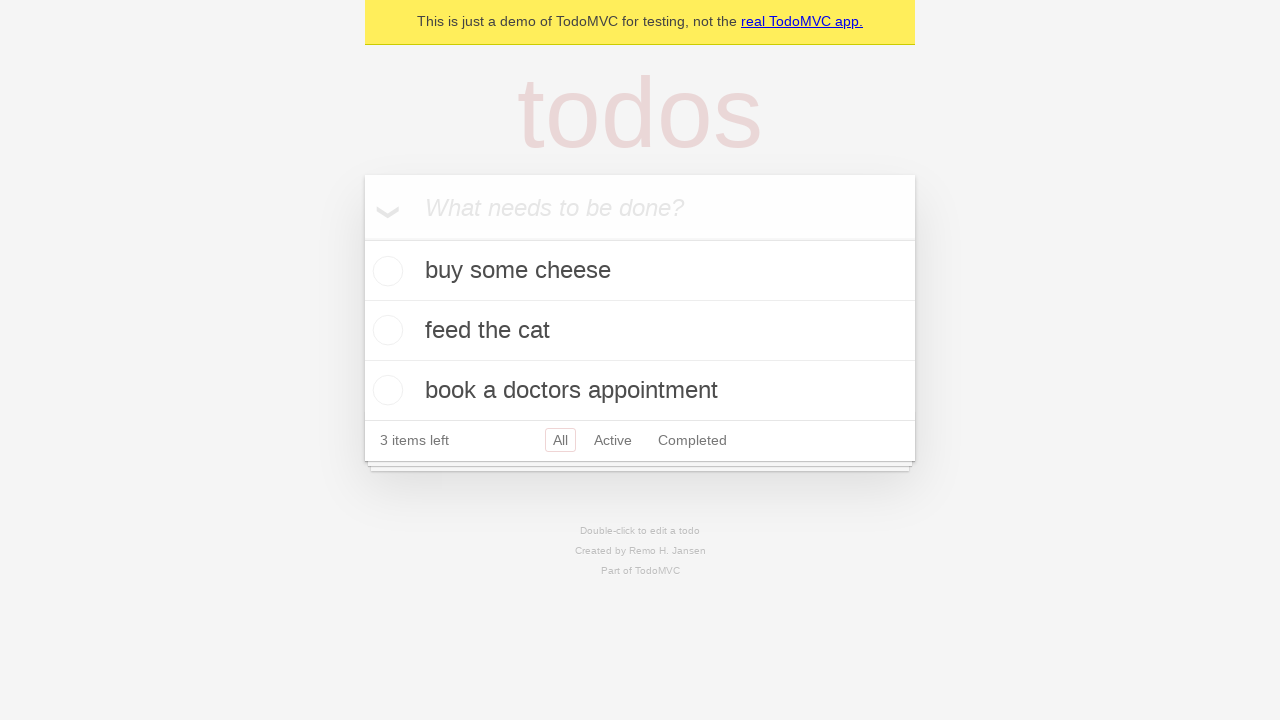

Todo count element appeared after adding 3 items
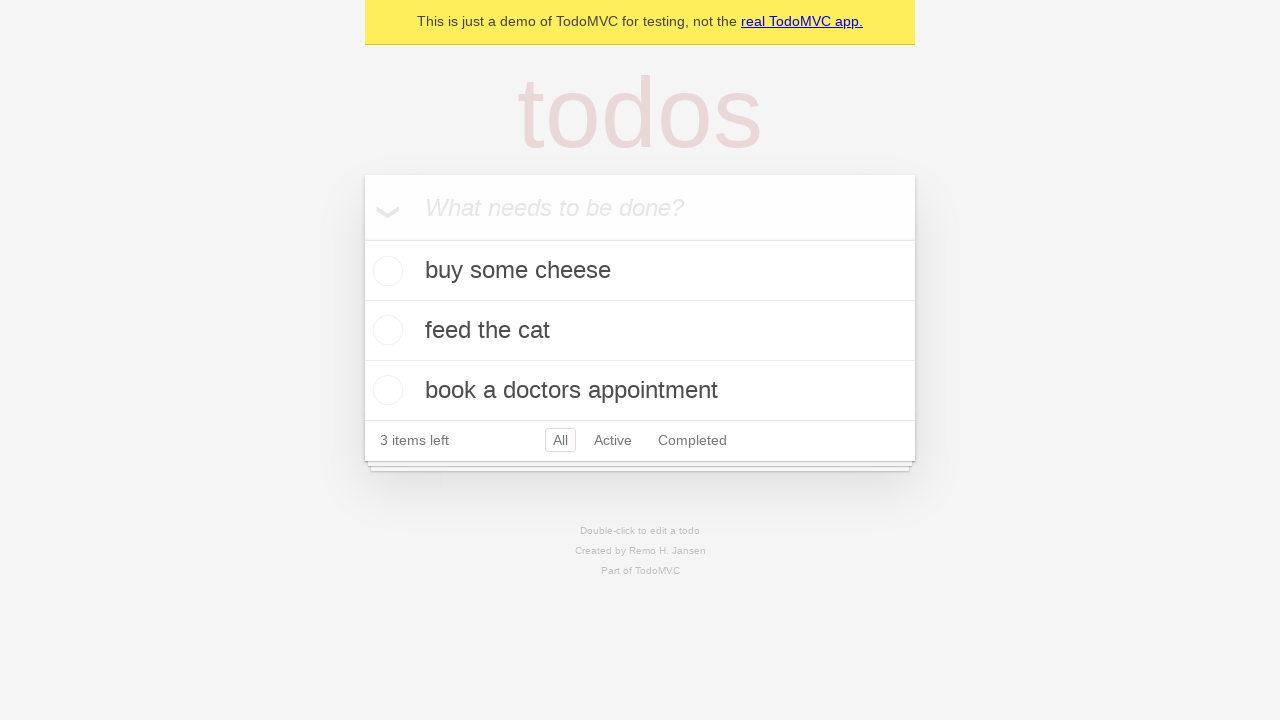

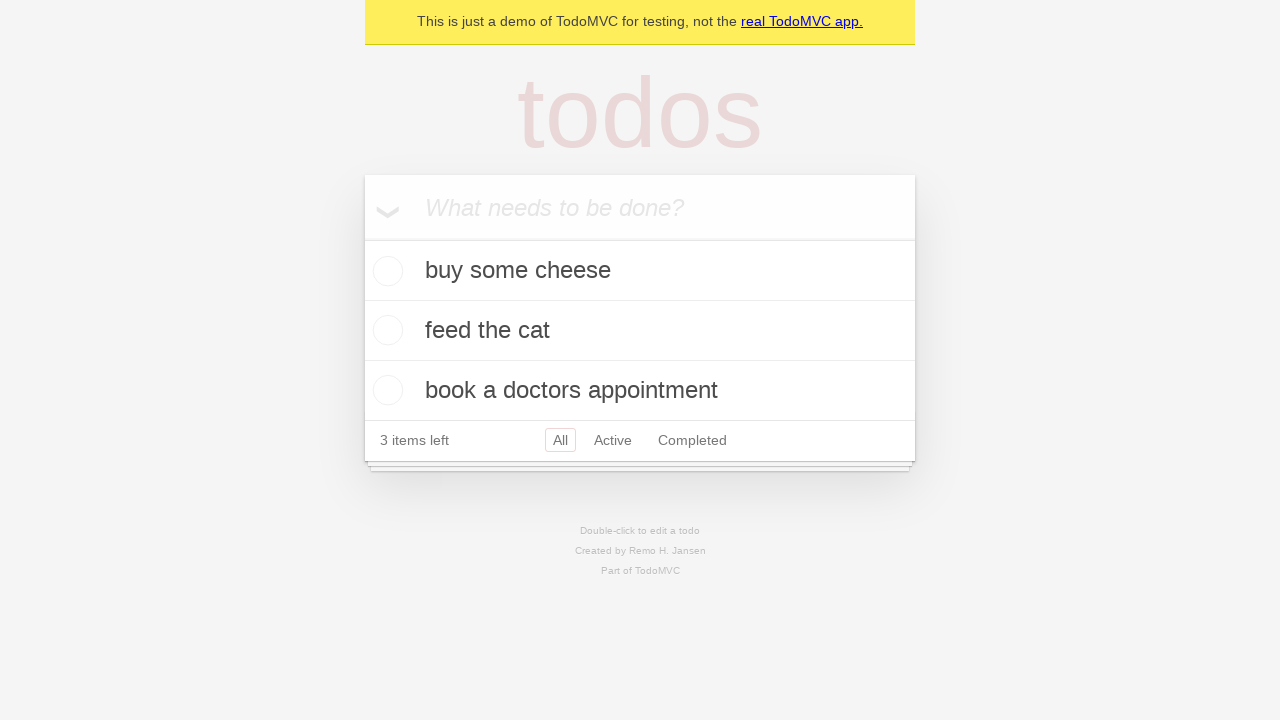